Tests dynamic dropdown functionality by selecting origin and destination cities from interconnected dropdowns

Starting URL: https://rahulshettyacademy.com/dropdownsPractise/

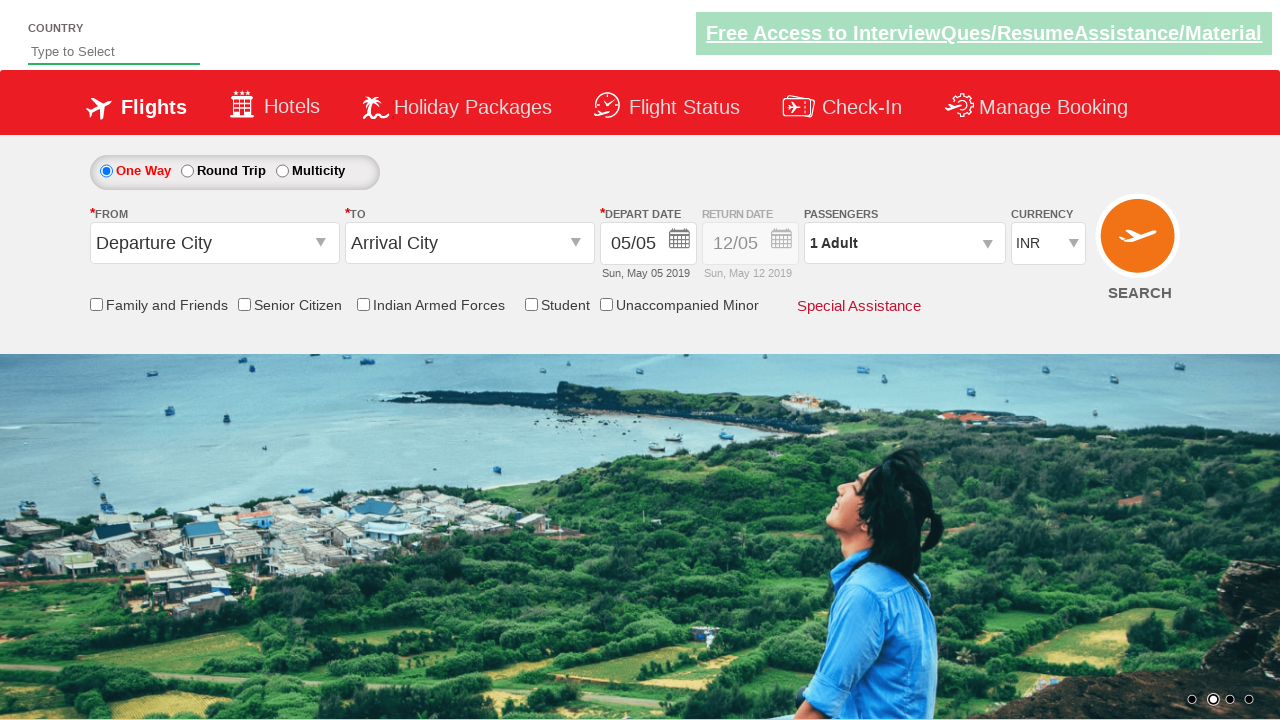

Clicked on origin station dropdown to open it at (214, 243) on #ctl00_mainContent_ddl_originStation1_CTXT
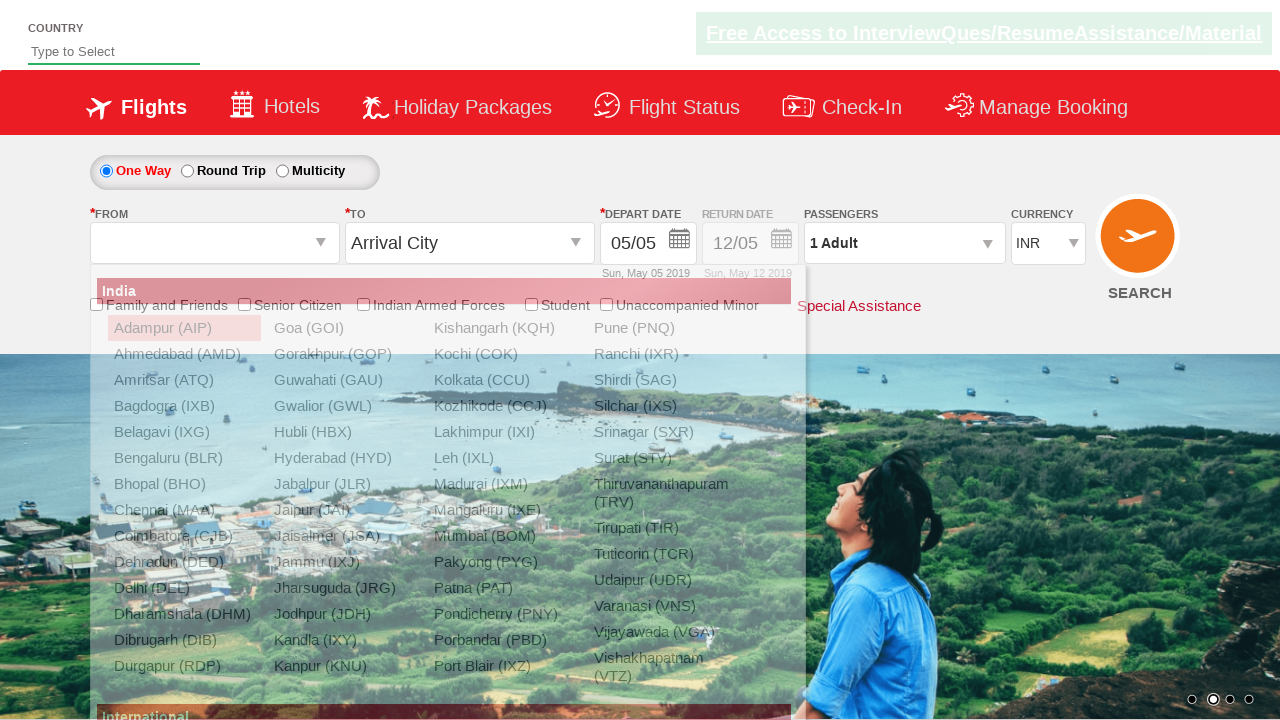

Selected Kolkata (CCU) as the origin city at (504, 380) on xpath=//a[text()=' Kolkata (CCU)']
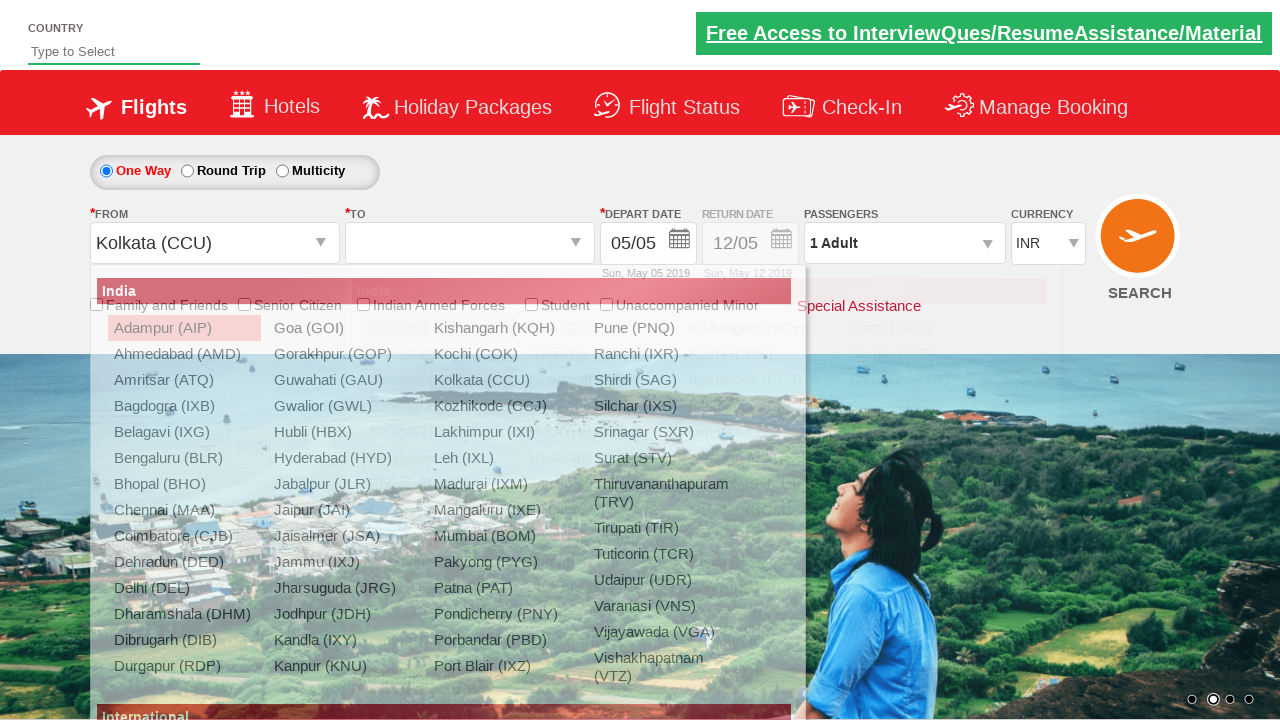

Clicked on destination station dropdown to open it at (470, 243) on #ctl00_mainContent_ddl_destinationStation1_CTXT
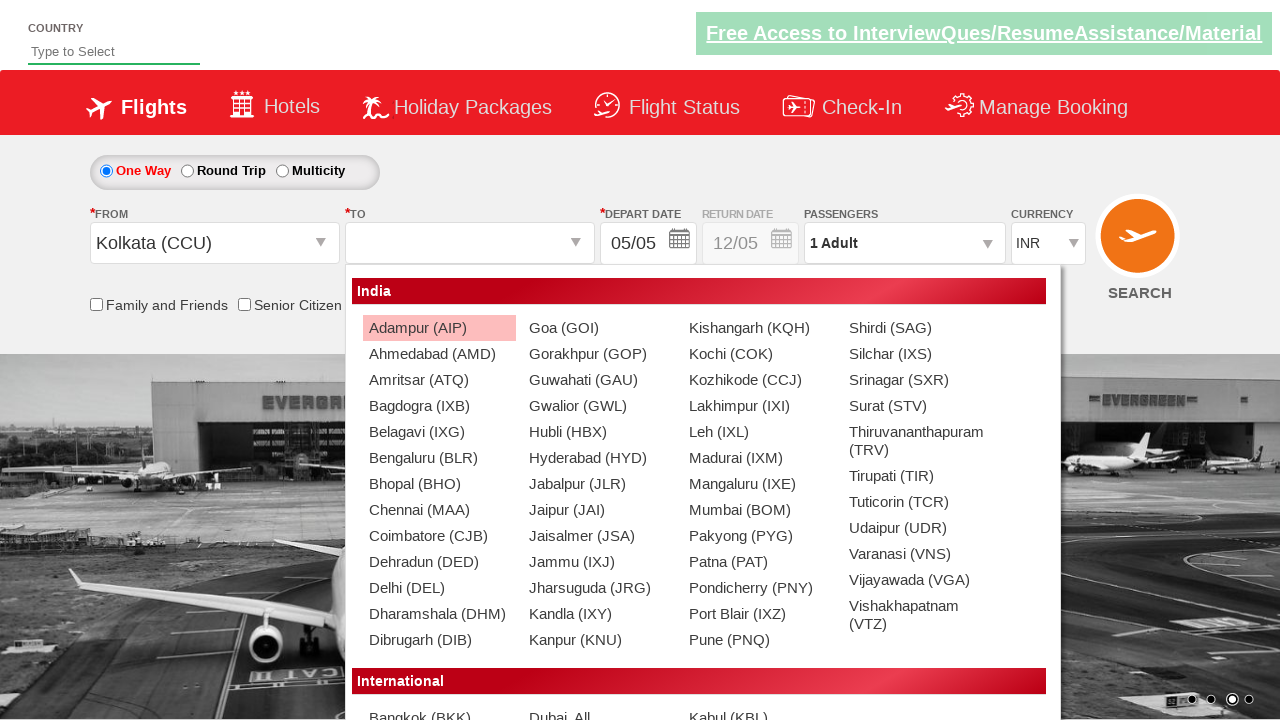

Waited 1000ms for destination dropdown to fully load
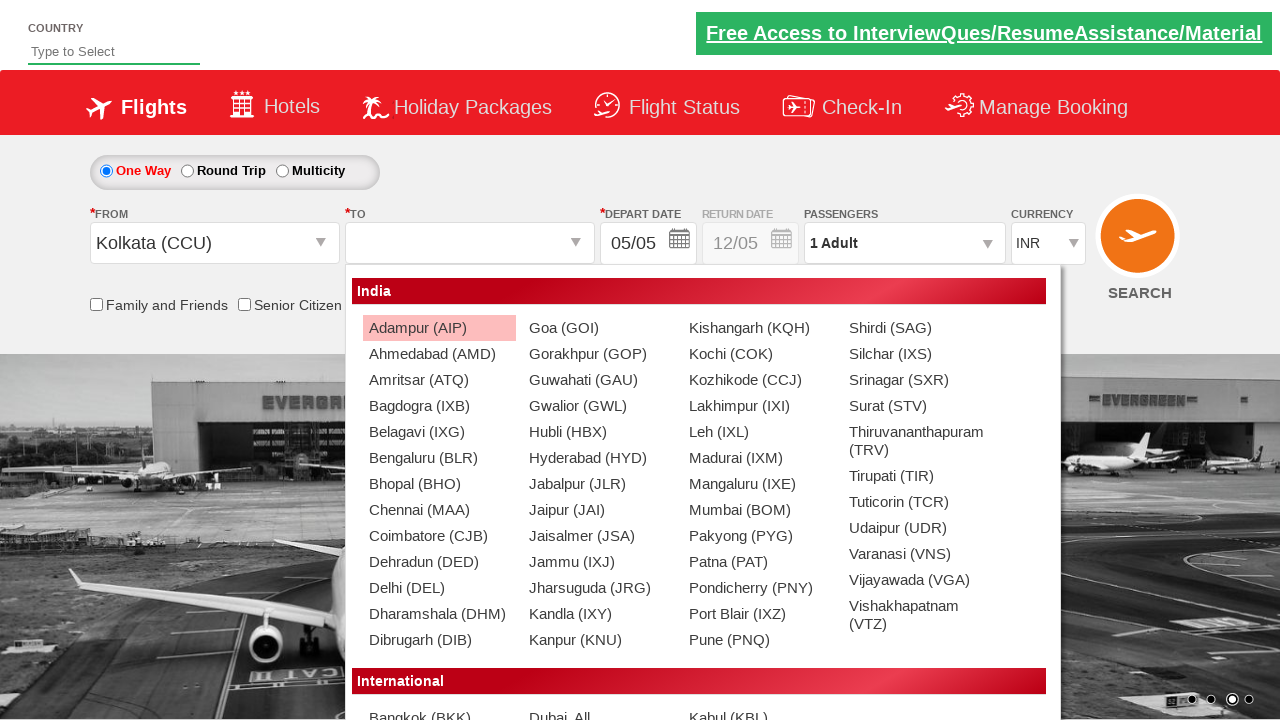

Selected Surat (STV) as the destination city at (919, 406) on xpath=//div[@id='glsctl00_mainContent_ddl_destinationStation1_CTNR']//a[text()='
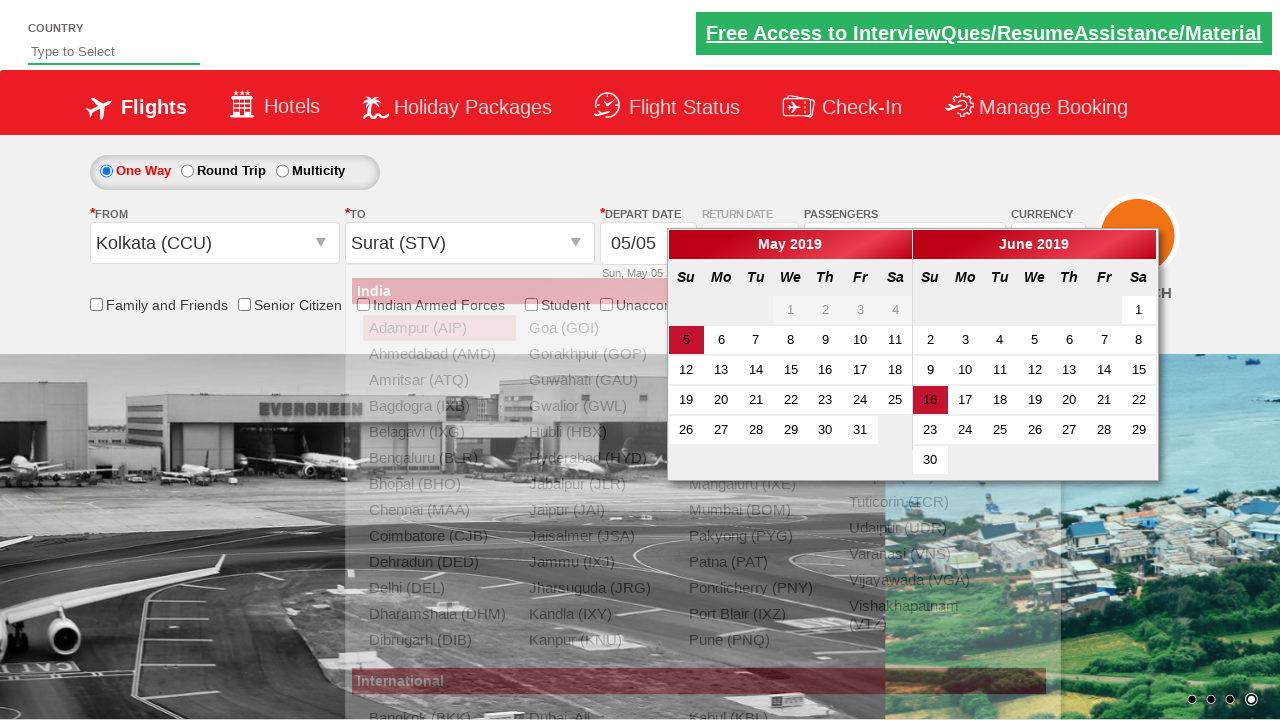

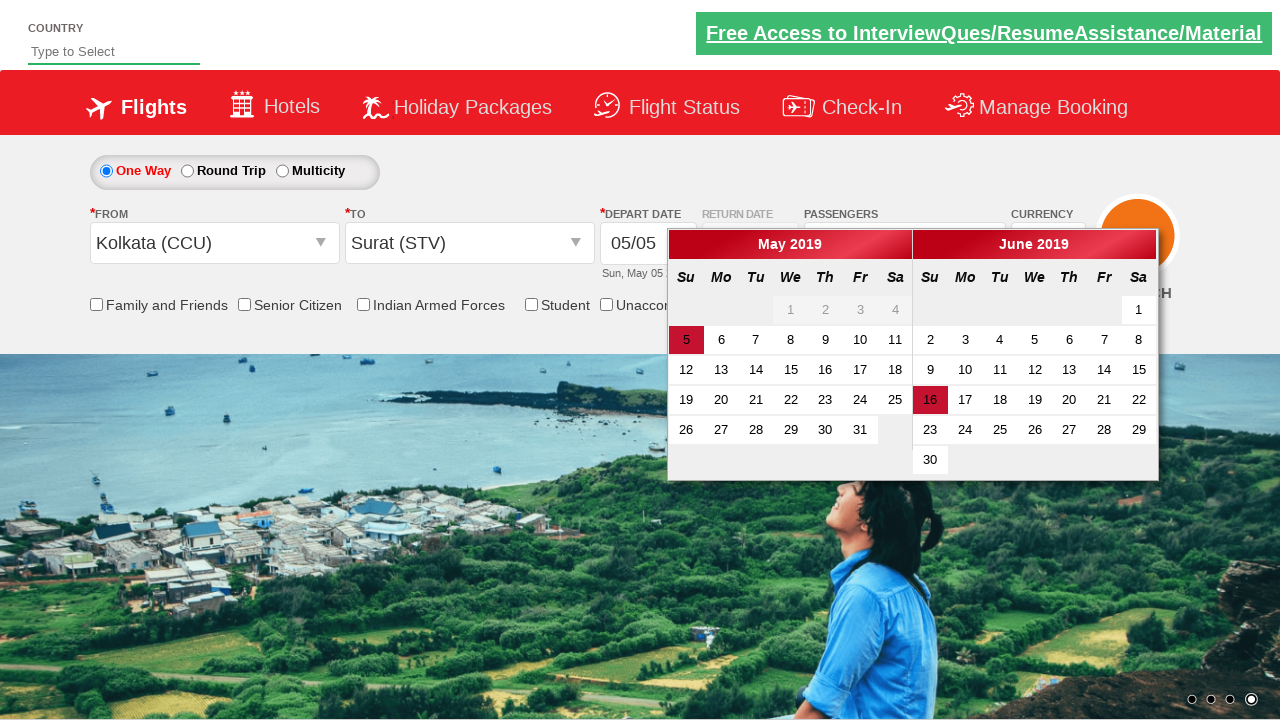